Solves a math problem by extracting a value from an element attribute, calculating the result, and submitting the form with checkbox and radio button selections

Starting URL: https://suninjuly.github.io/get_attribute.html

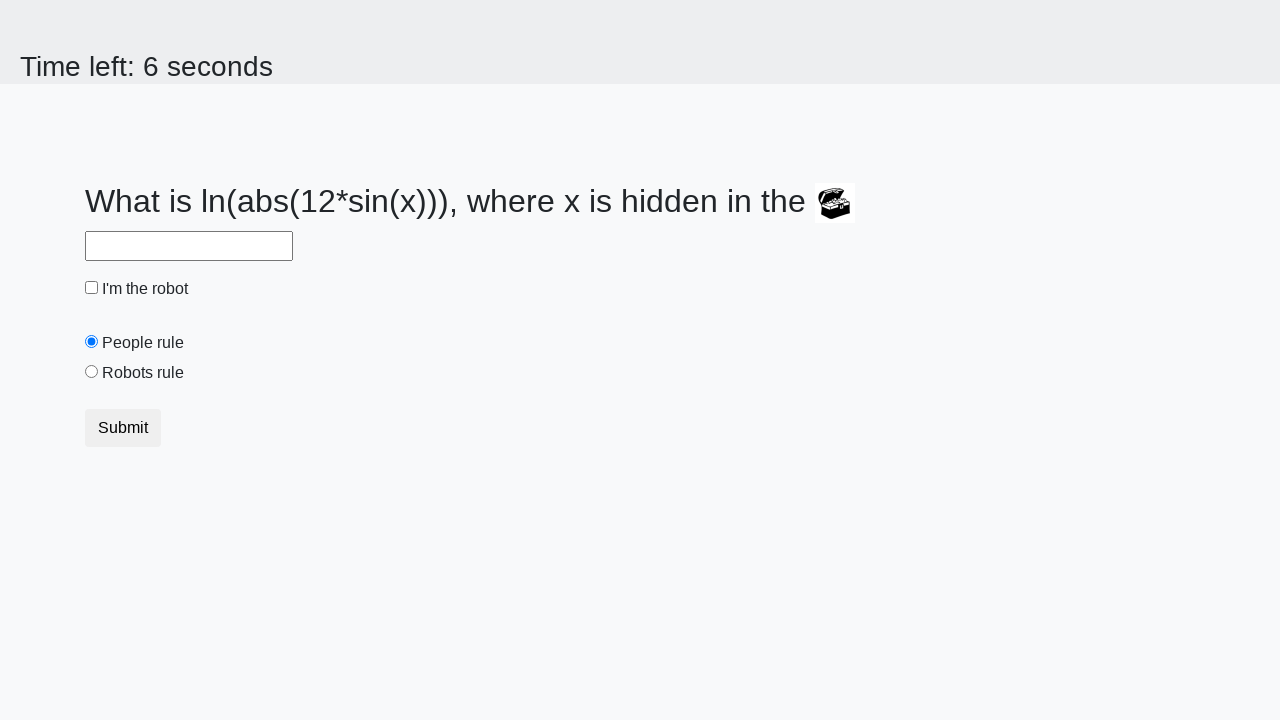

Retrieved valuex attribute from treasure element
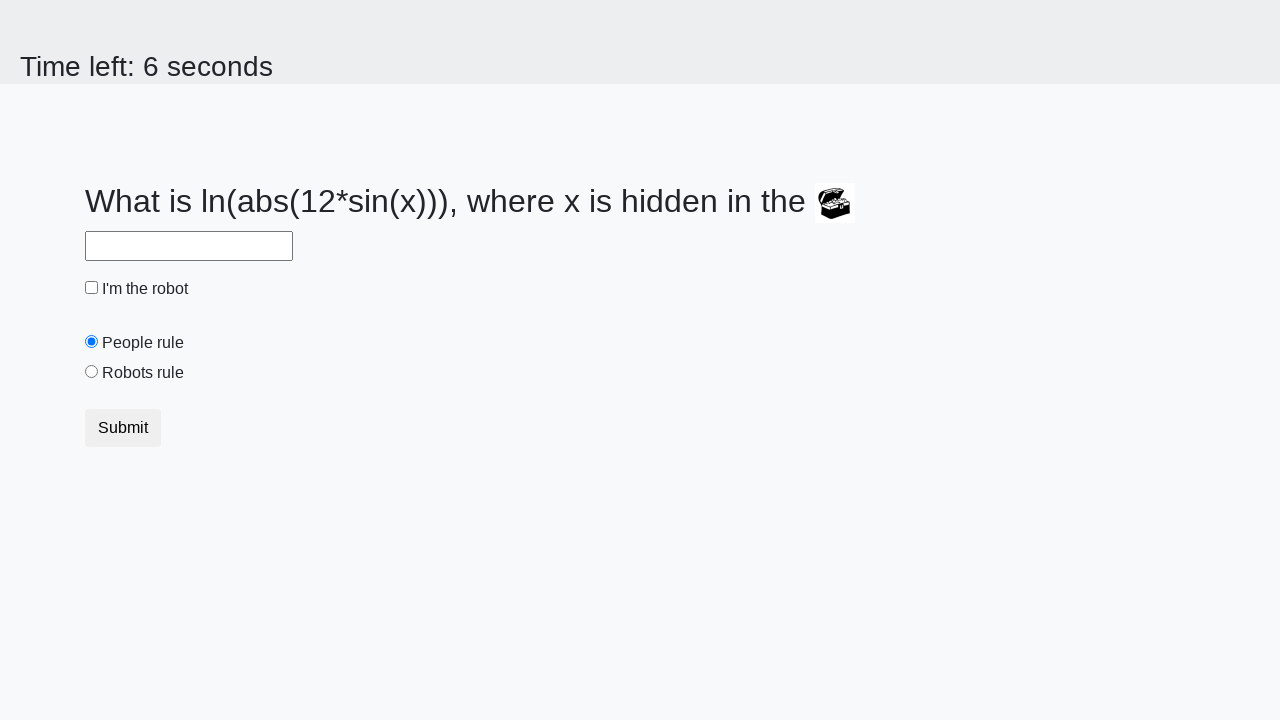

Calculated math problem result and filled answer field on #answer
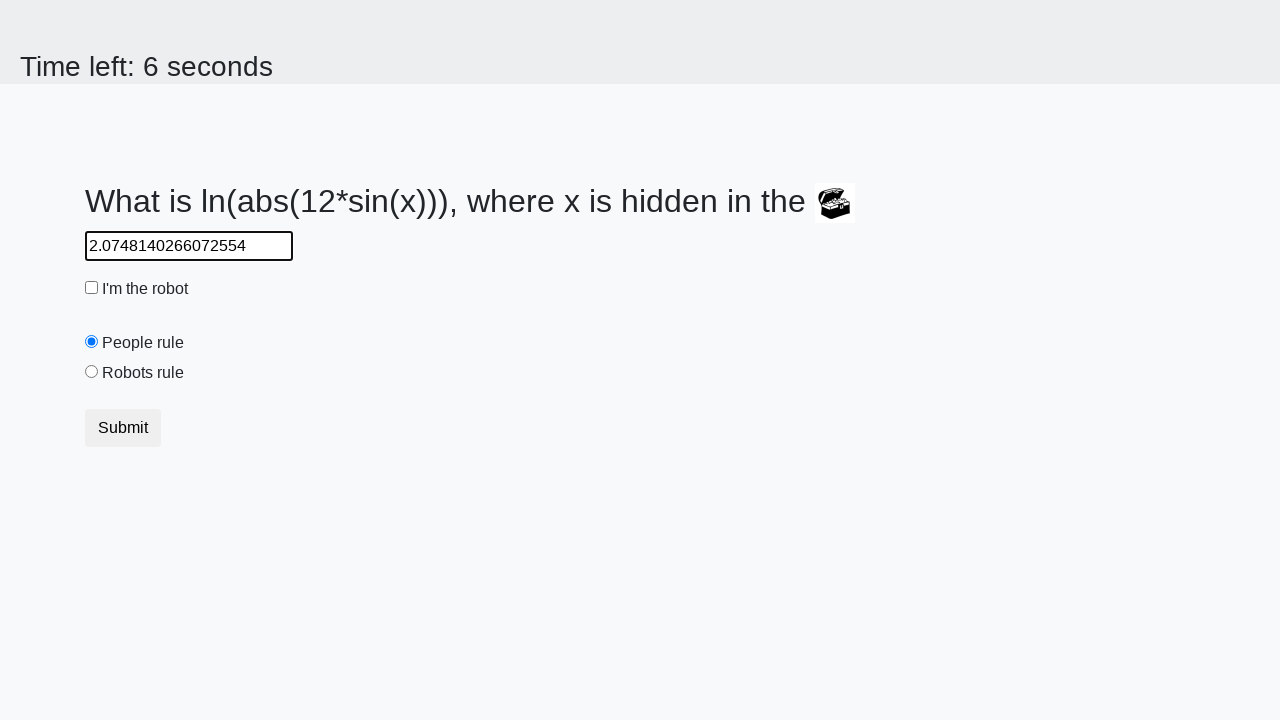

Clicked robot checkbox to enable it at (92, 288) on #robotCheckbox
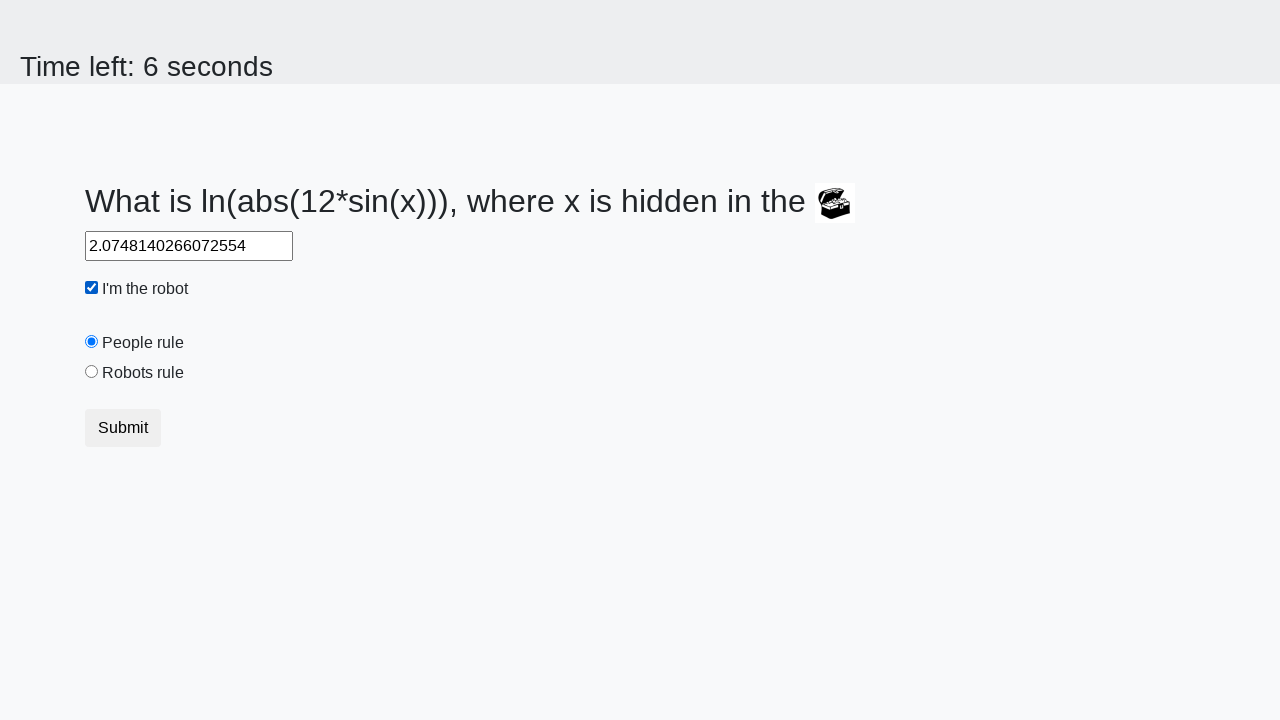

Selected robots rule radio button at (92, 372) on #robotsRule
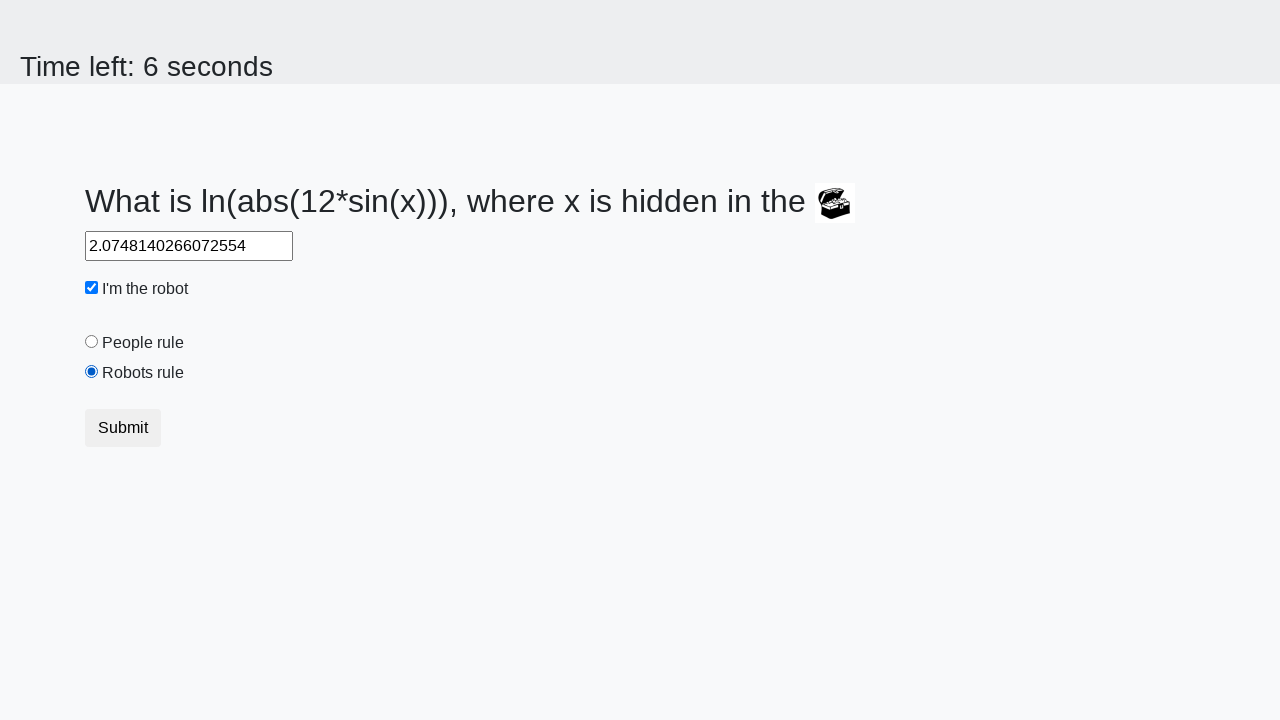

Clicked submit button to submit the form at (123, 428) on button
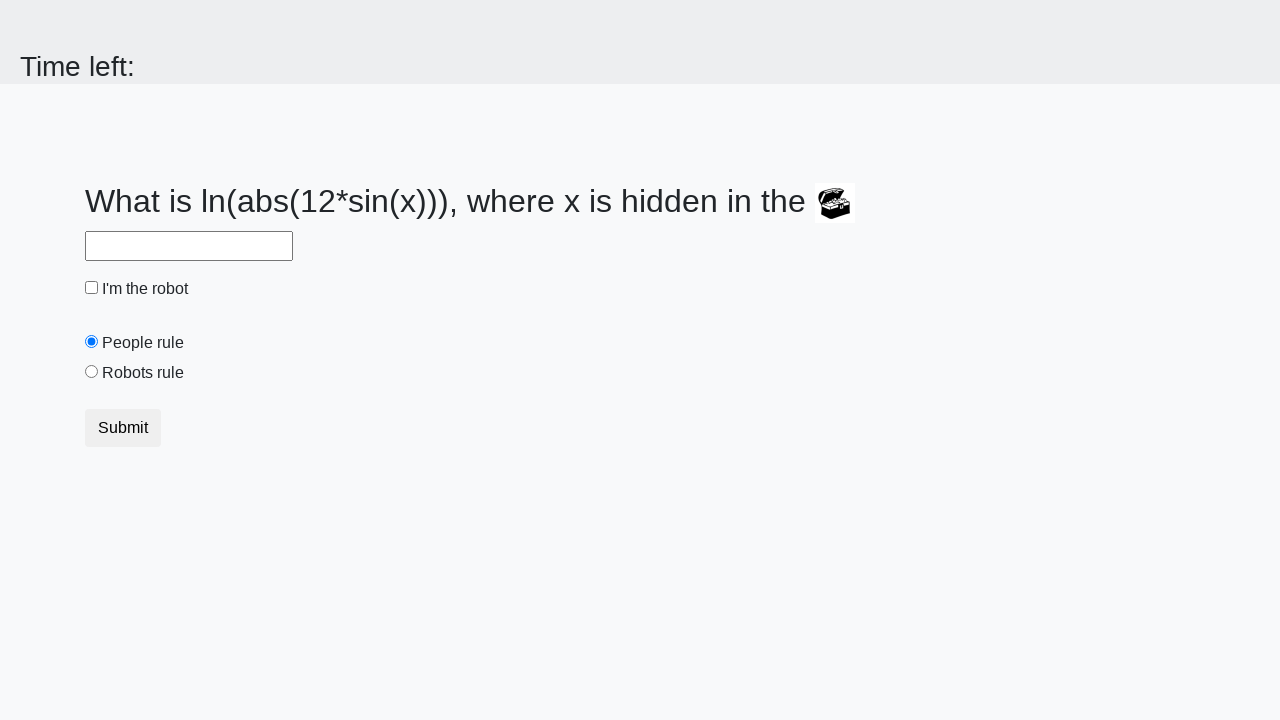

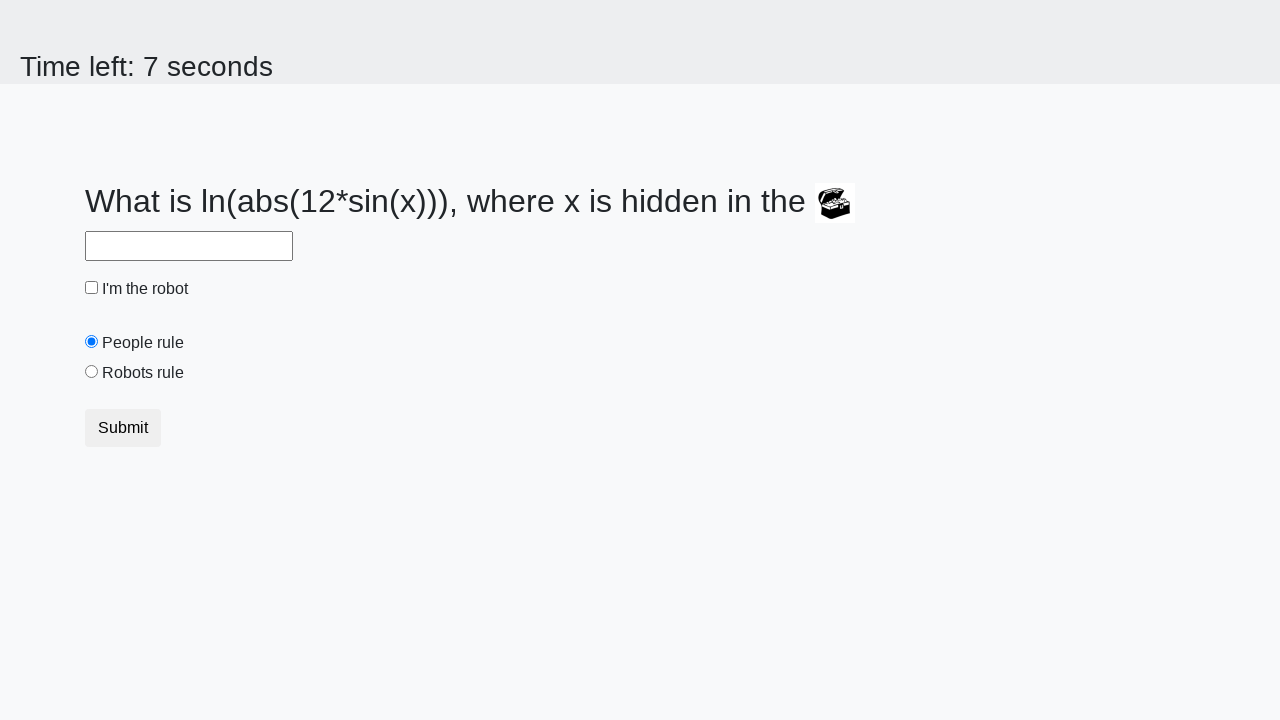